Tests window handle functionality by clicking links that open new tabs, iterating through all open windows, closing all tabs except the home page, and switching back to the main page.

Starting URL: https://www.toolsqa.com/selenium-webdriver/window-handle-in-selenium/

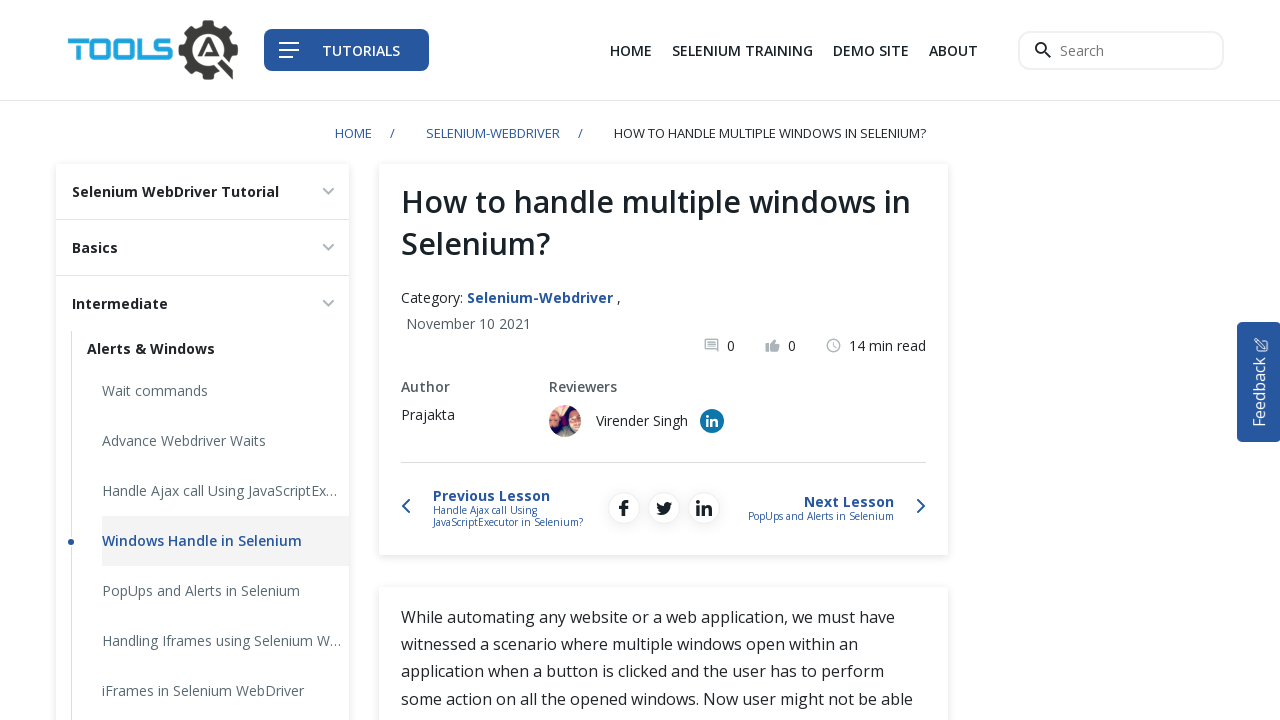

Stored reference to home page
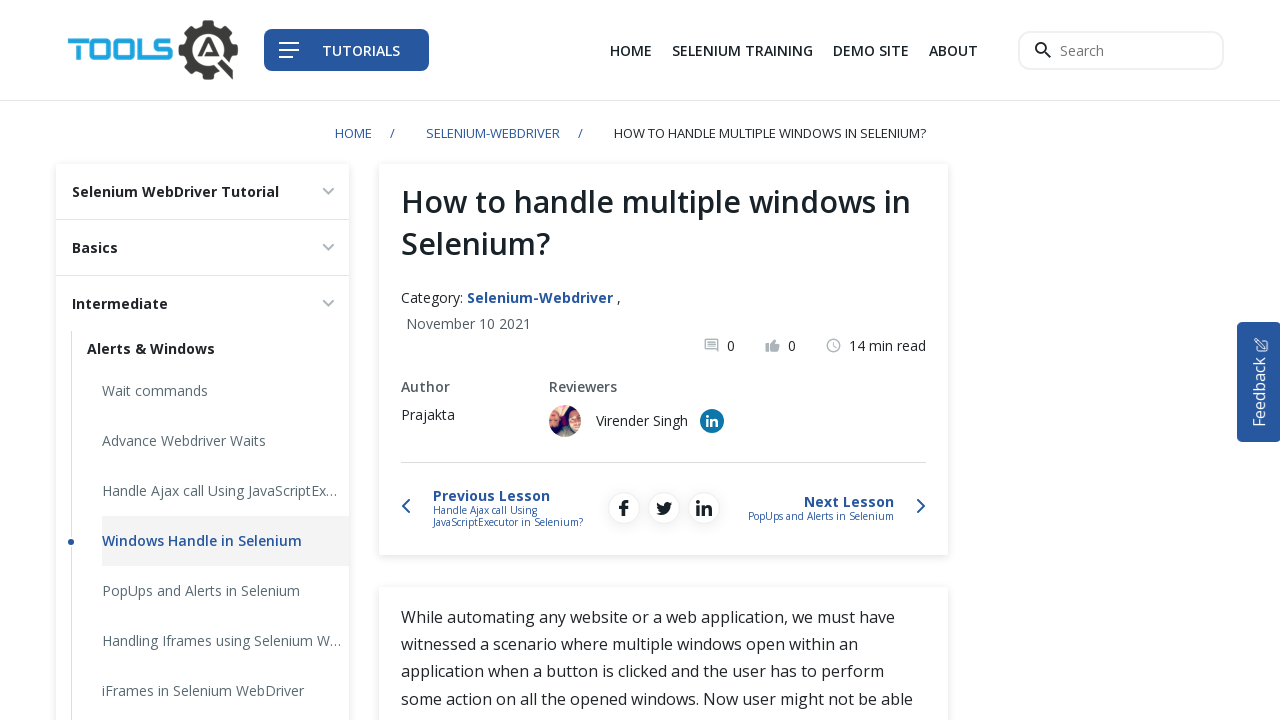

Located all links with target='_blank' attribute
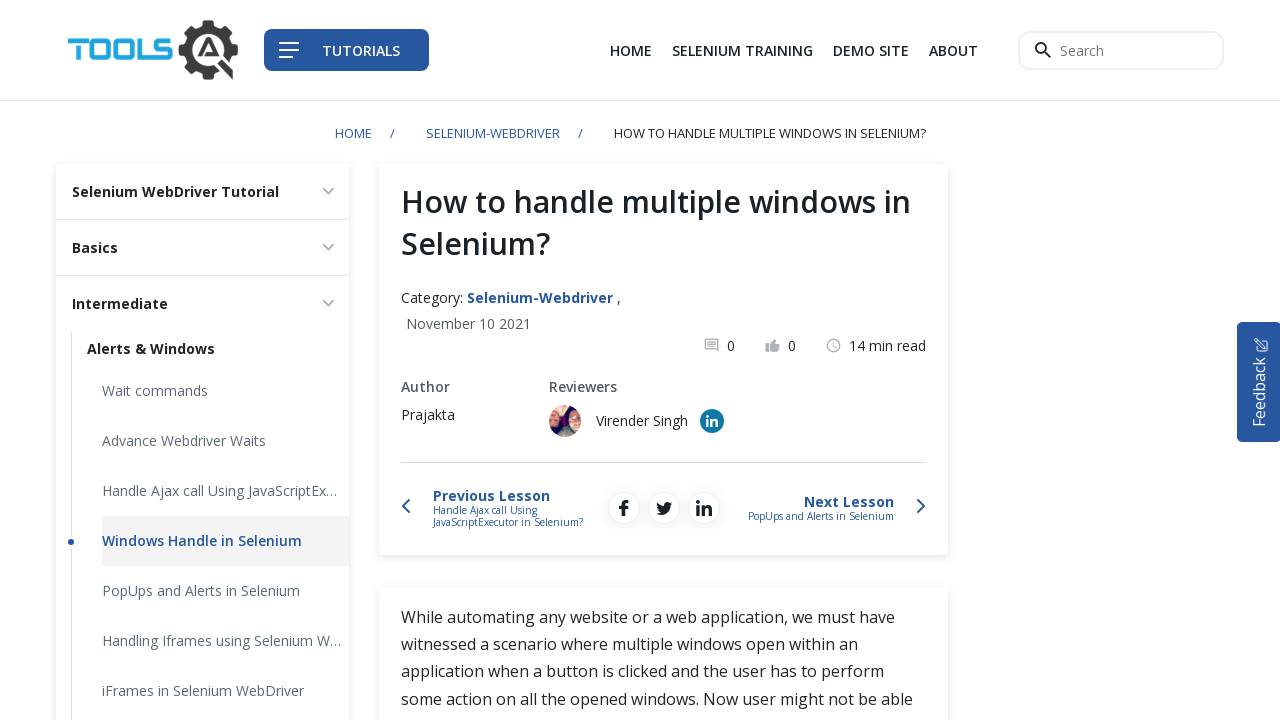

Clicked first link, opened new tab at (871, 50) on a[target='_blank'] >> nth=0
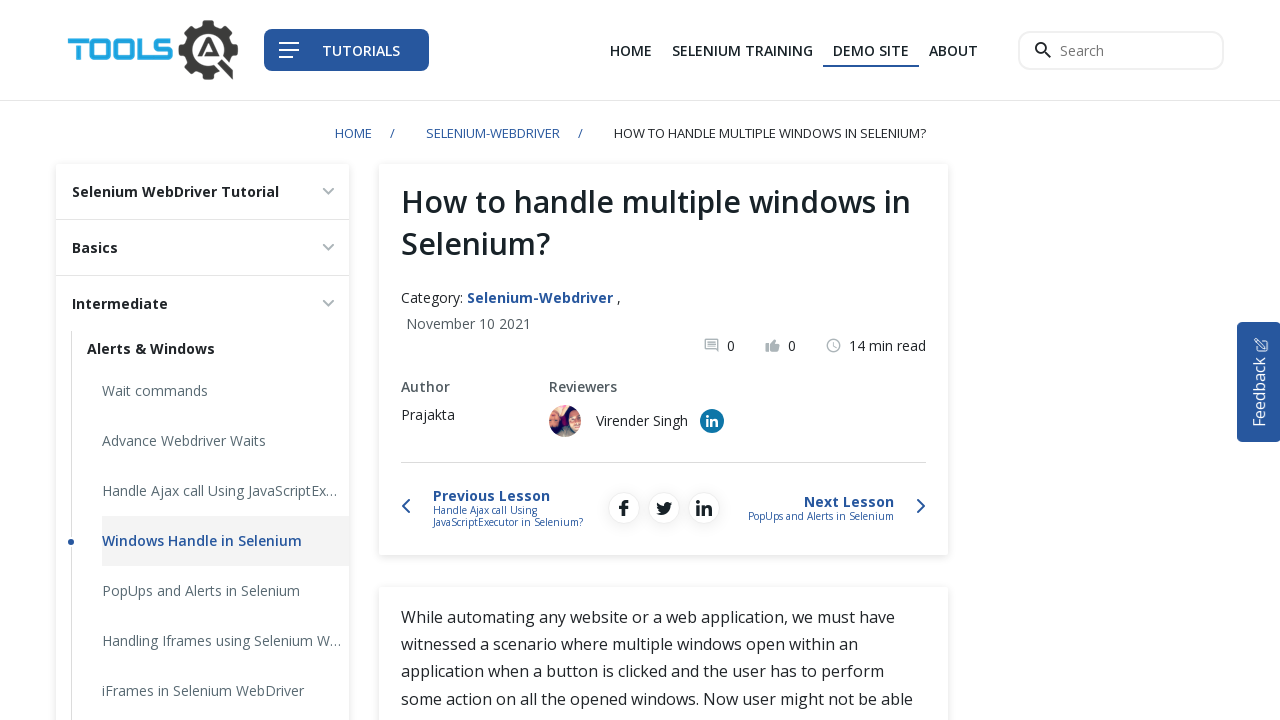

Captured reference to first new page
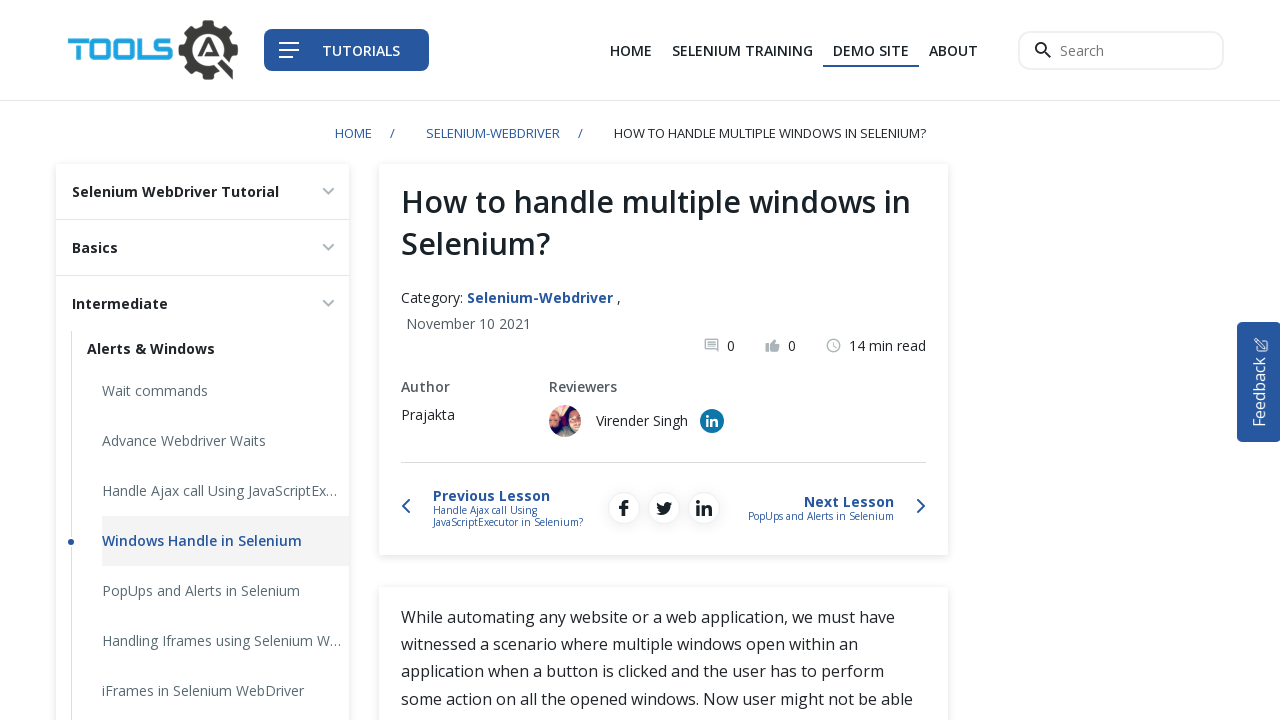

Clicked second link, opened another new tab at (712, 421) on a[target='_blank'] >> nth=1
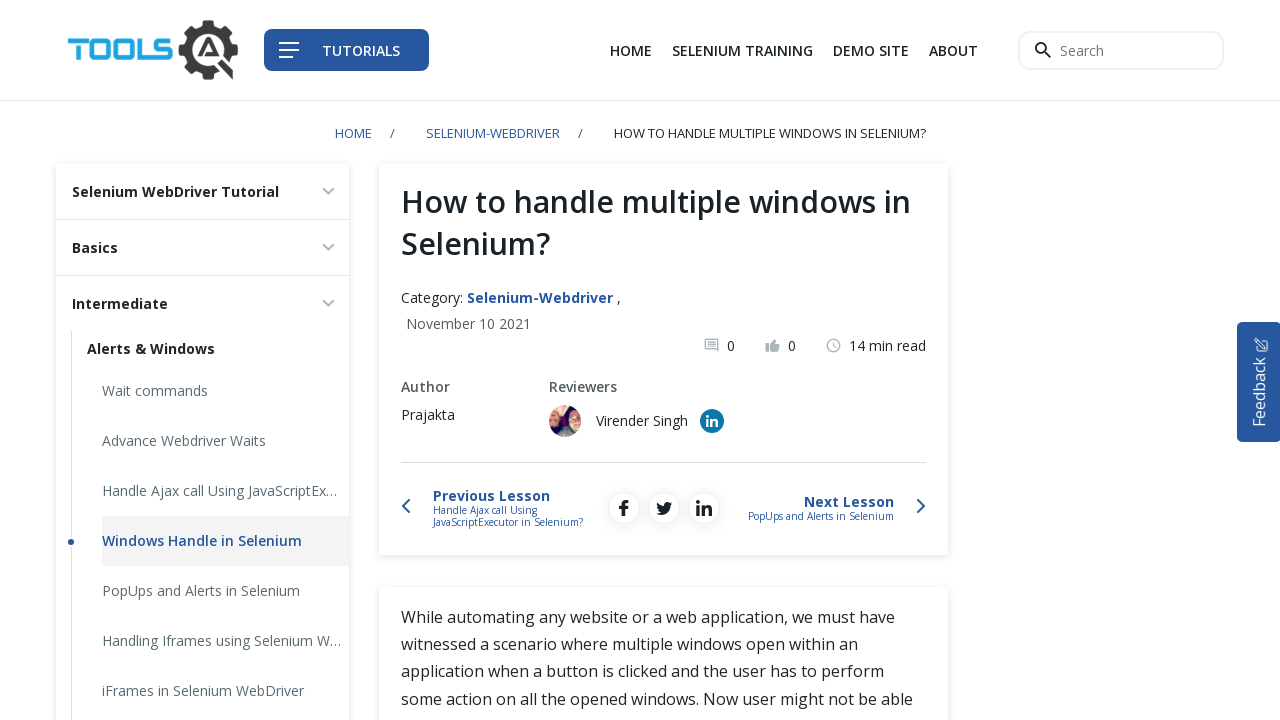

Captured reference to second new page
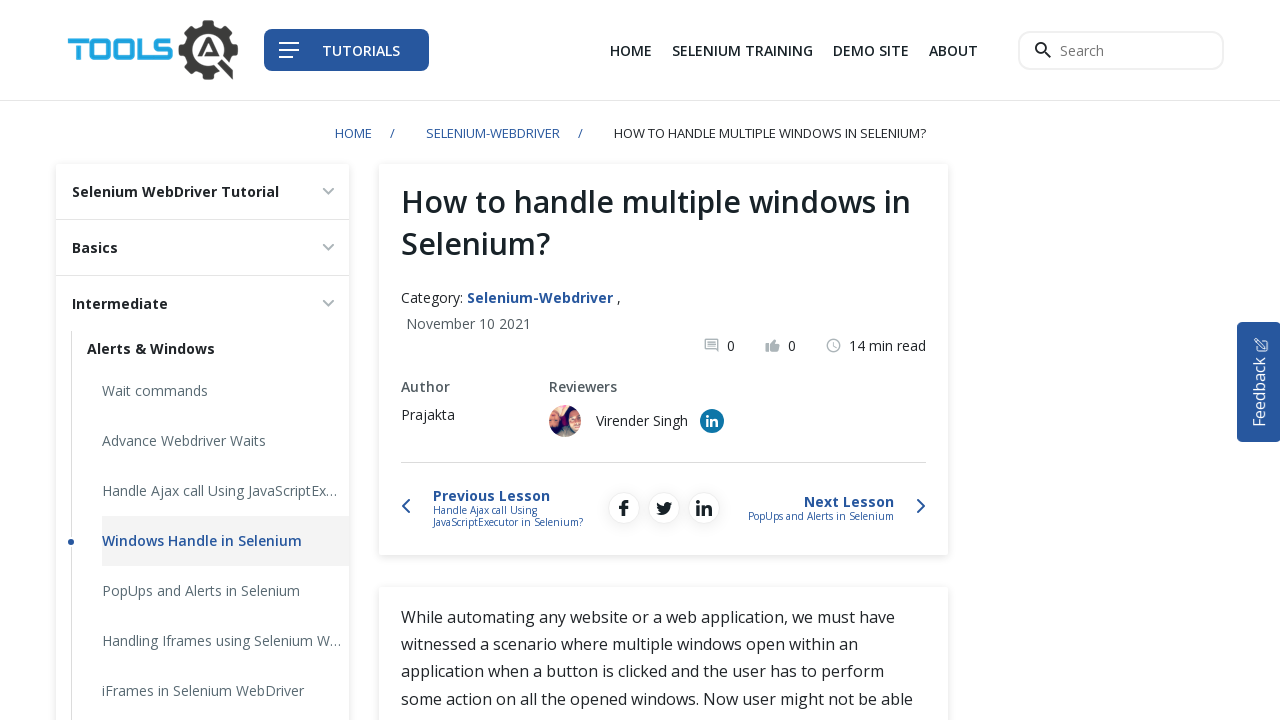

Retrieved all open pages from context
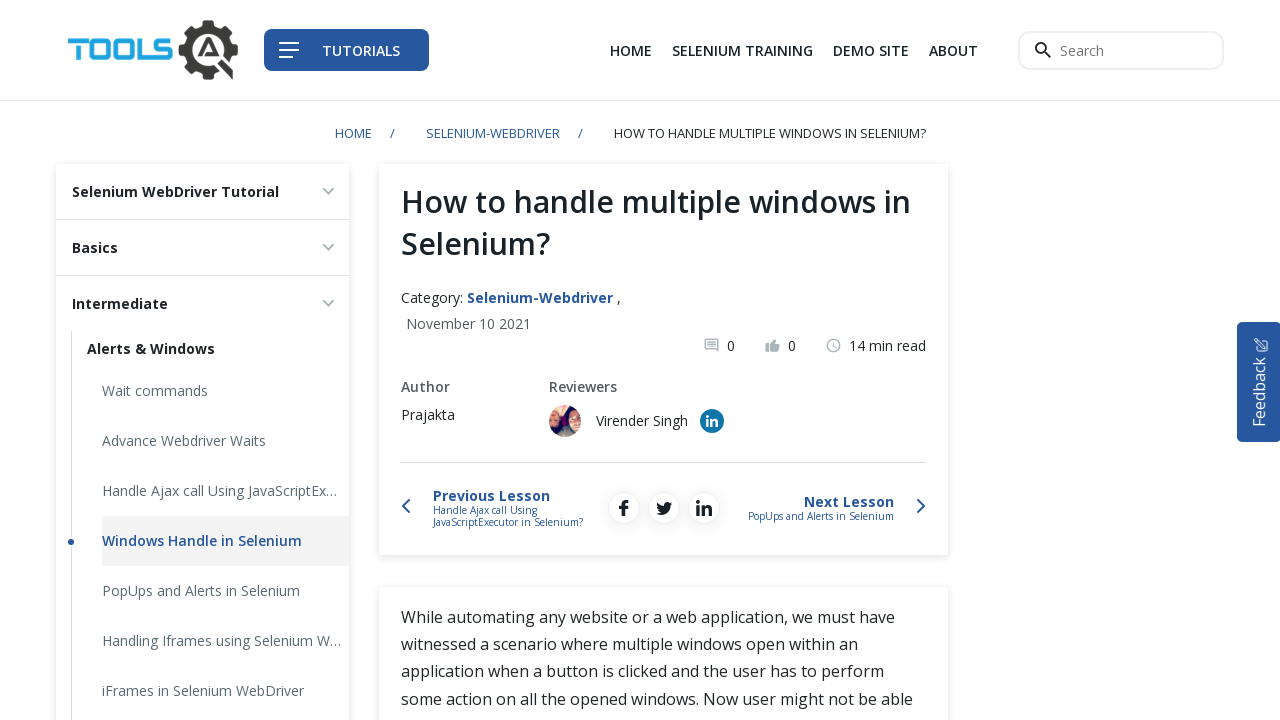

Closed a non-home page tab
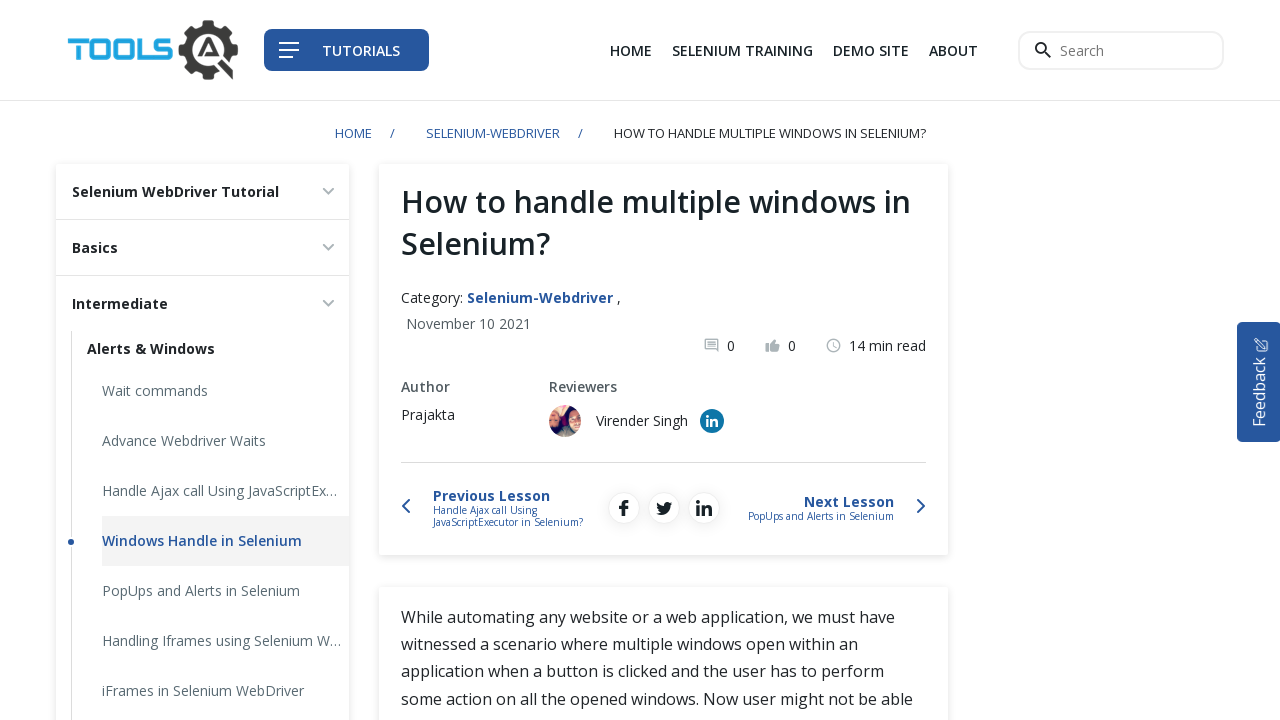

Closed a non-home page tab
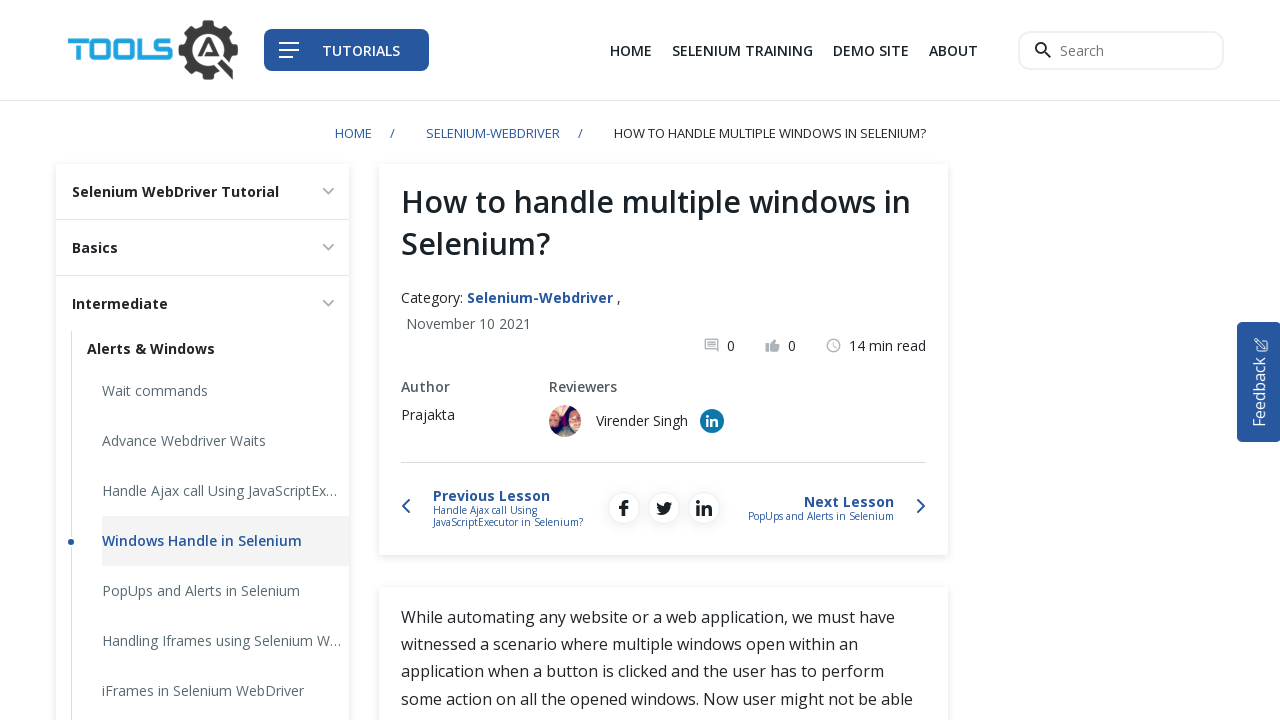

Brought home page to front and made it active
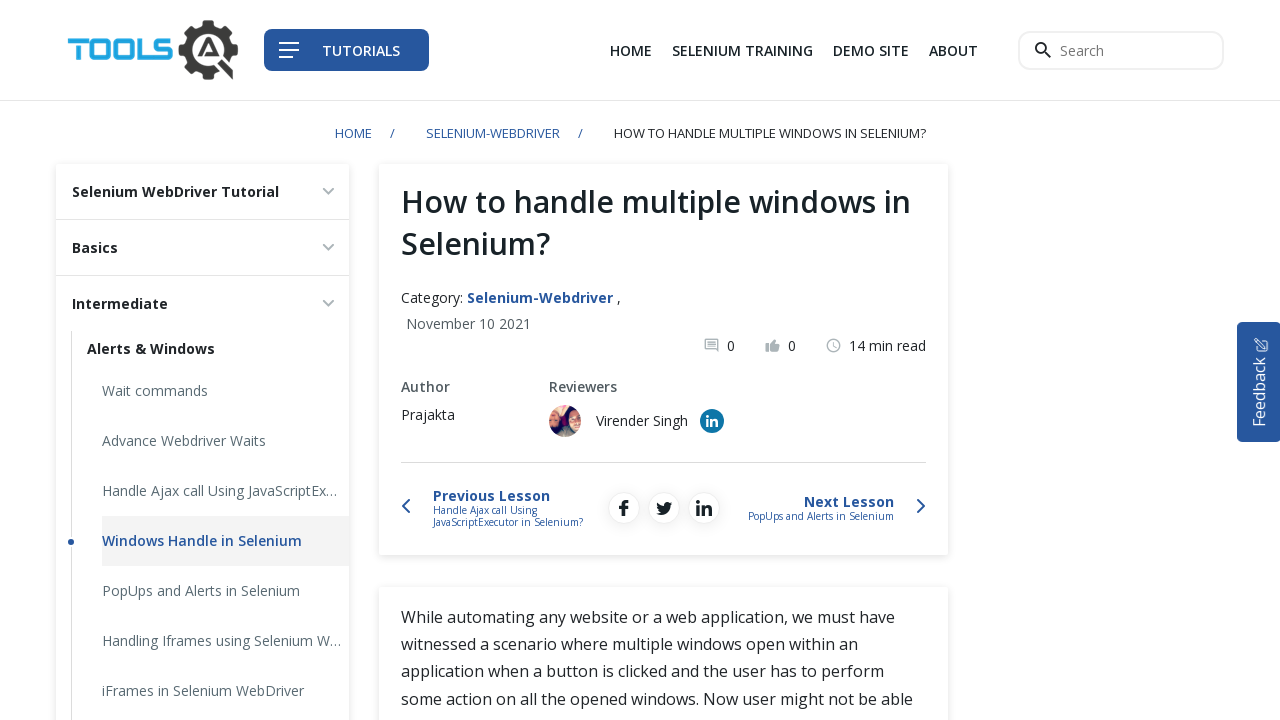

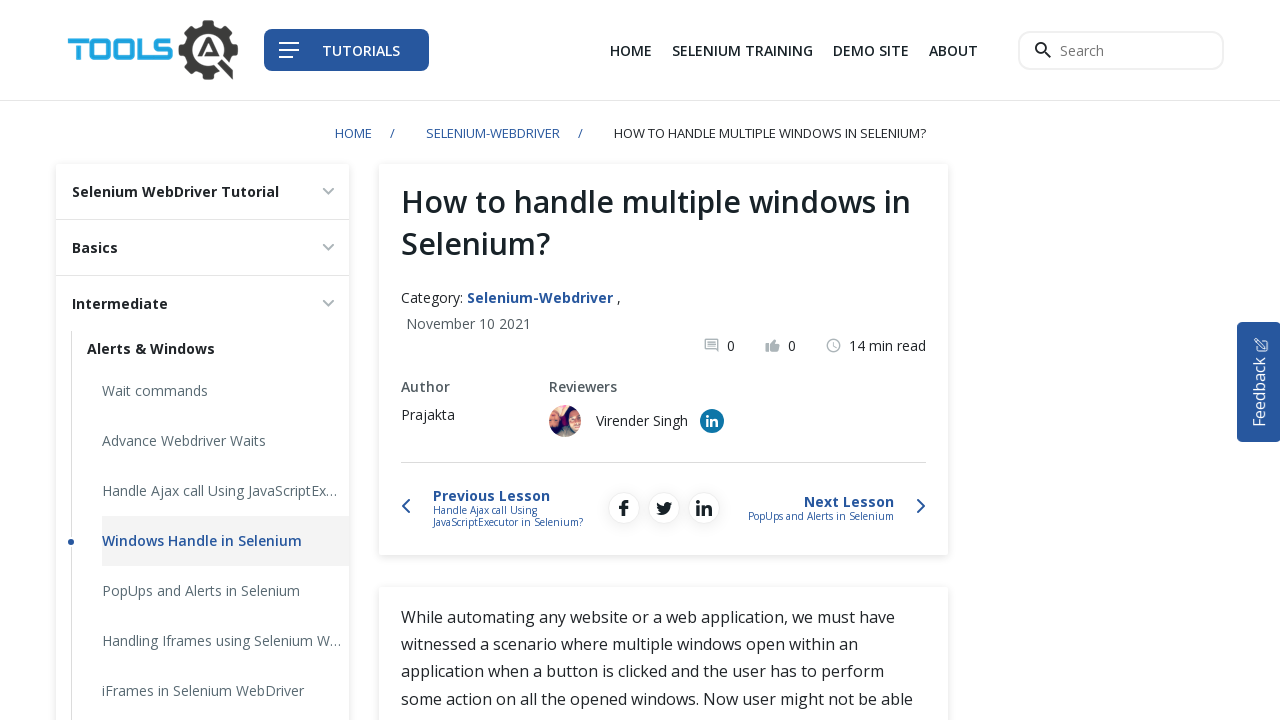